Tests nested iframe navigation by clicking on the Nested Frames link, switching through multiple frames (top frame, then middle frame), and verifying the text content in the middle frame.

Starting URL: http://the-internet.herokuapp.com/

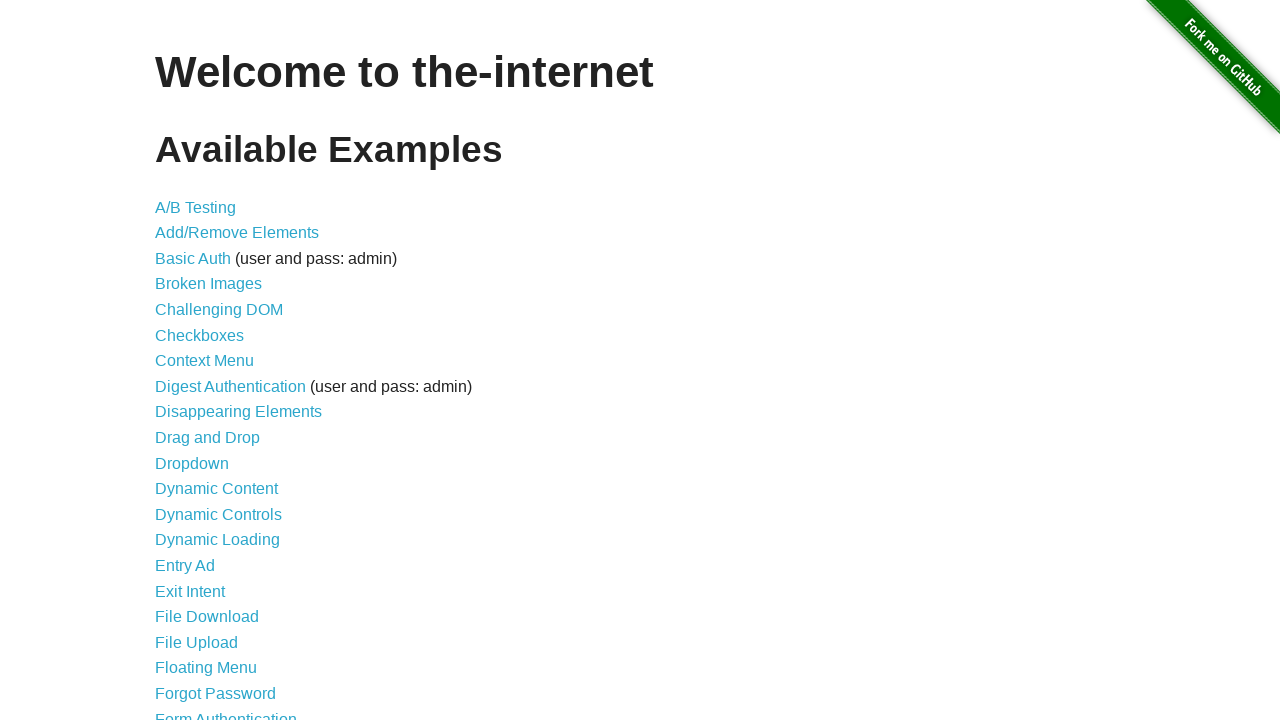

Clicked on 'Nested Frames' link at (210, 395) on text=Nested Frames
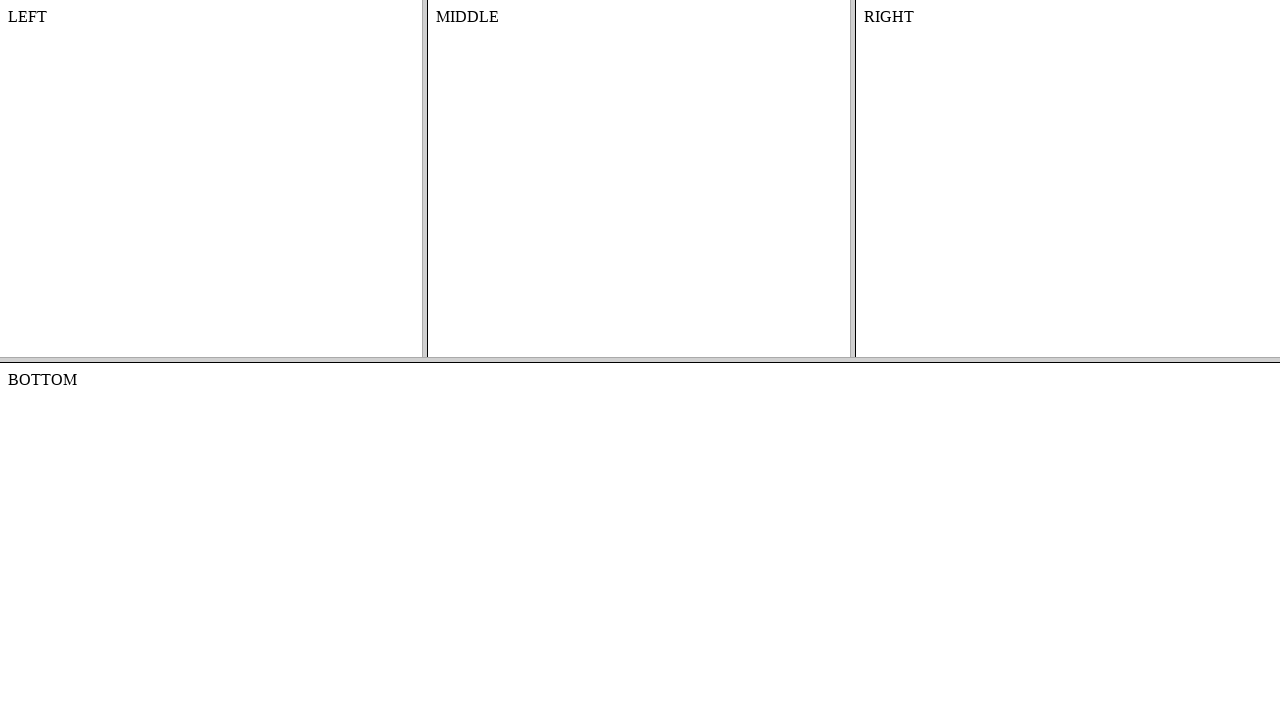

Located and switched to top frame
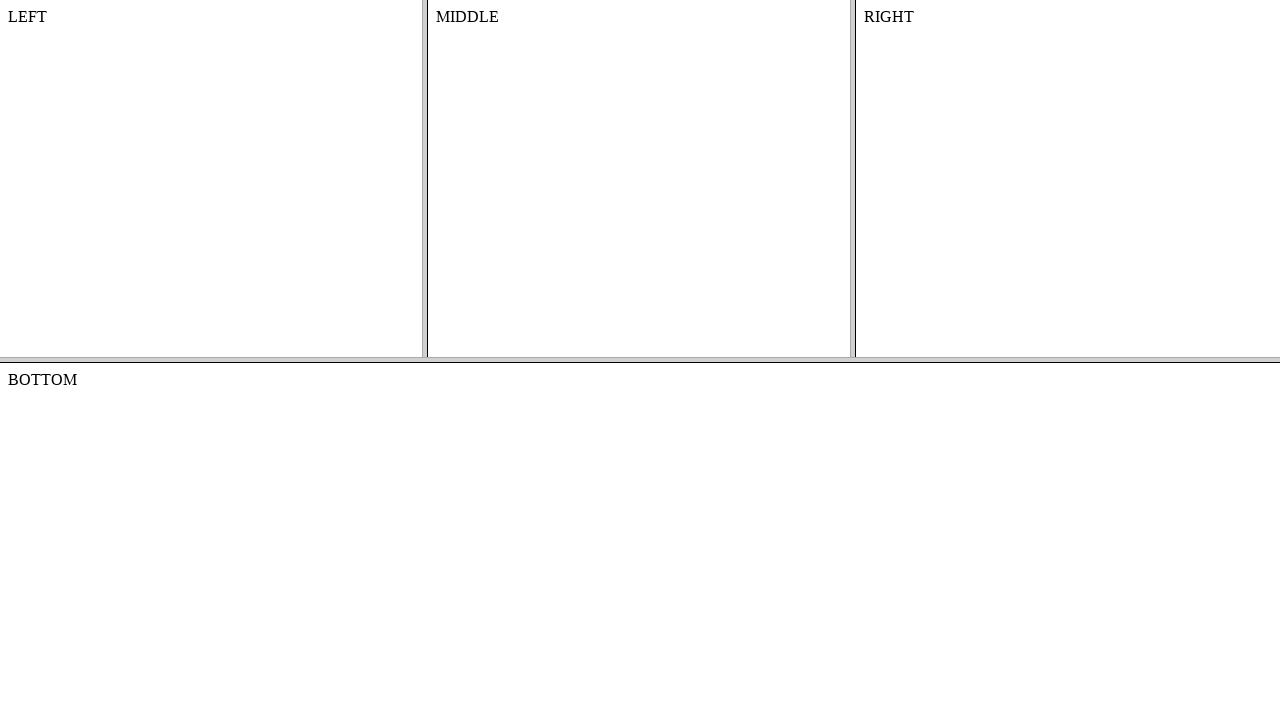

Located middle frame within top frame
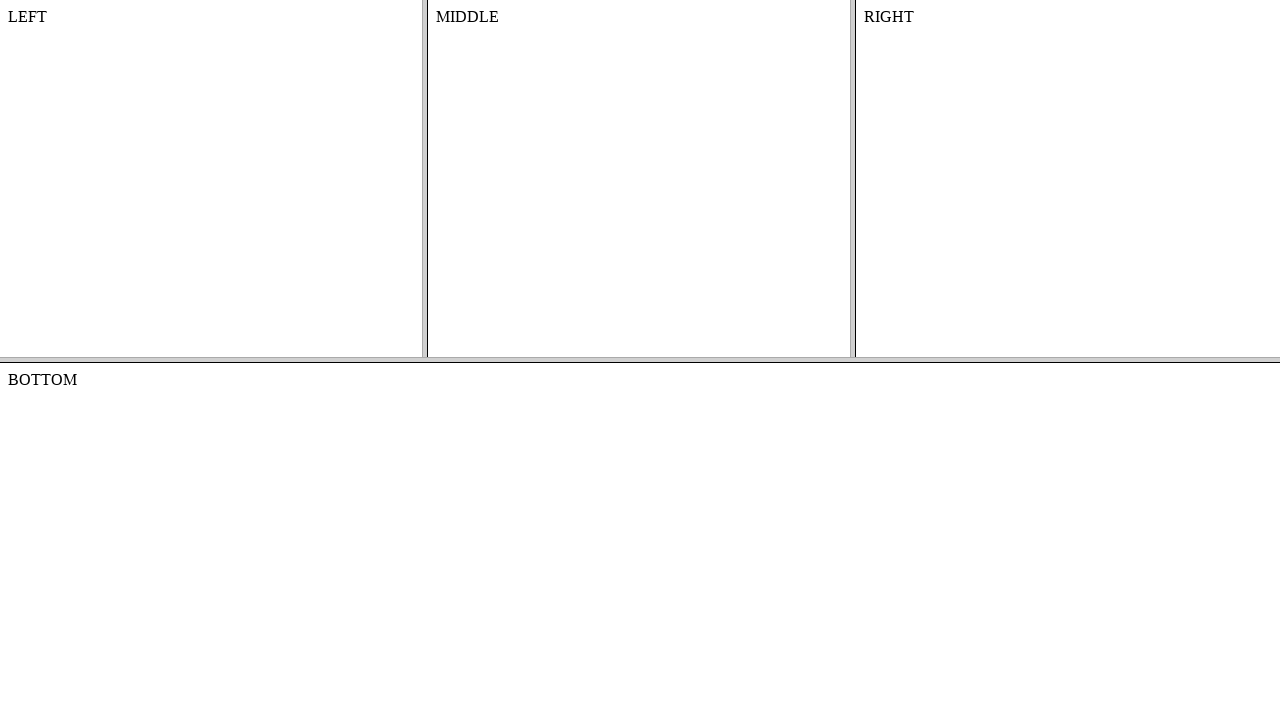

Verified 'MIDDLE' text is present in the middle frame
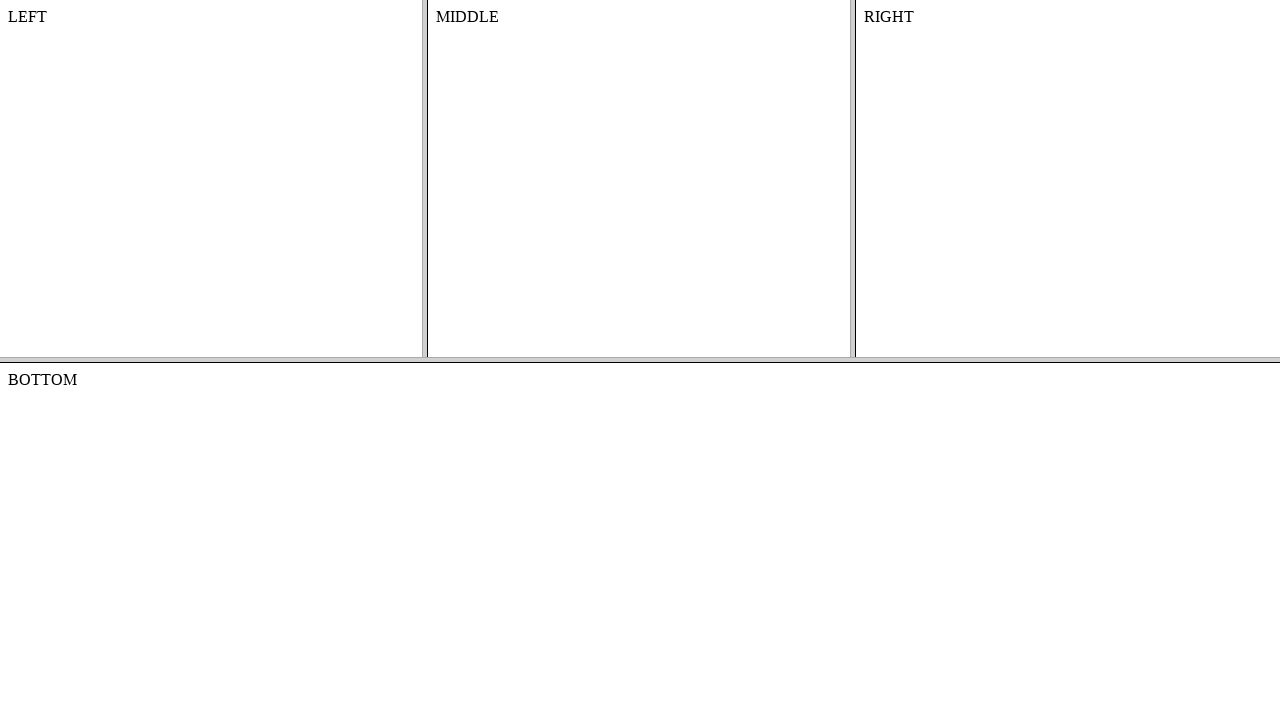

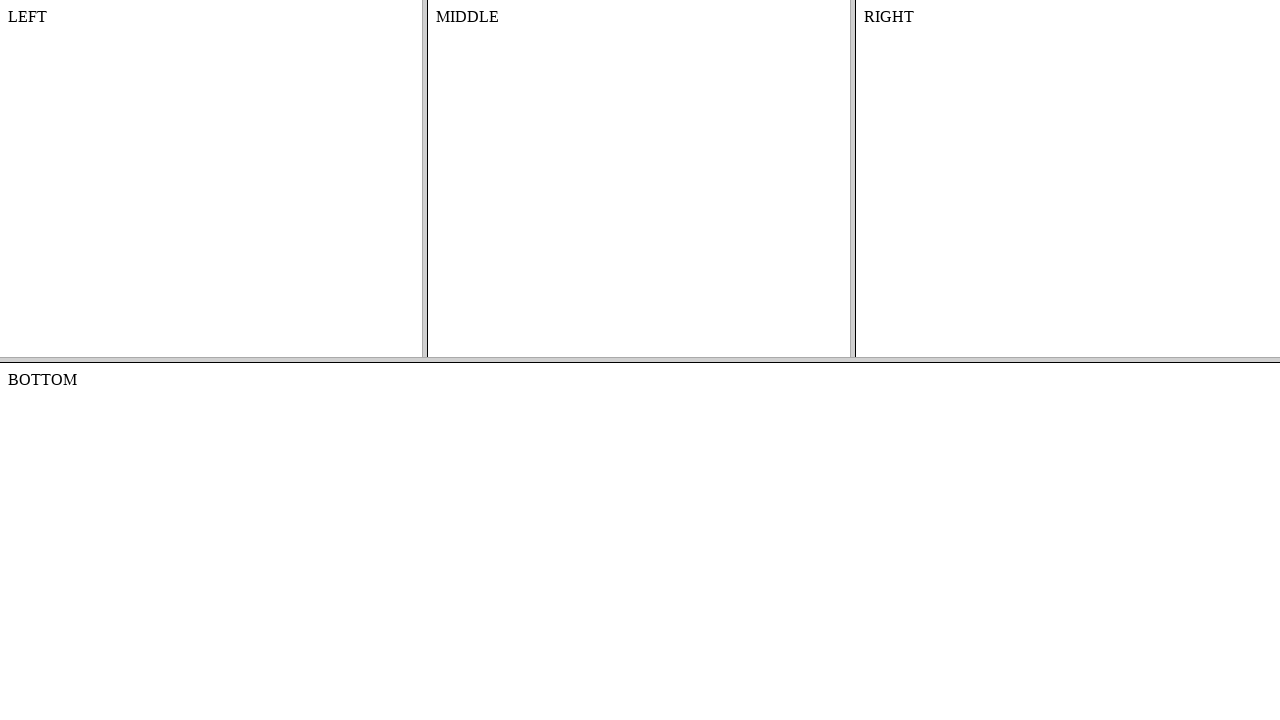